Tests viewing the shopping cart with items by first adding a product, then navigating to the cart page and verifying items are displayed

Starting URL: https://djuanze.github.io/test-ecommerce-site/products.html

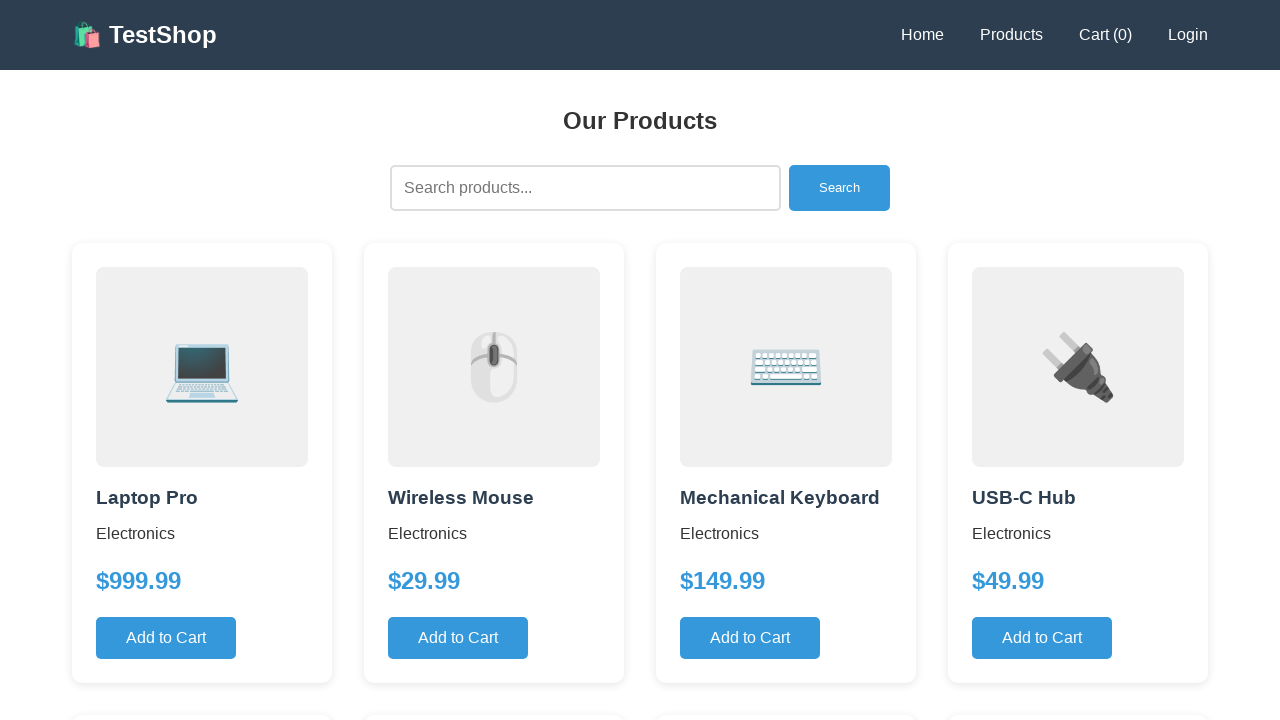

Set up dialog handler to accept alerts
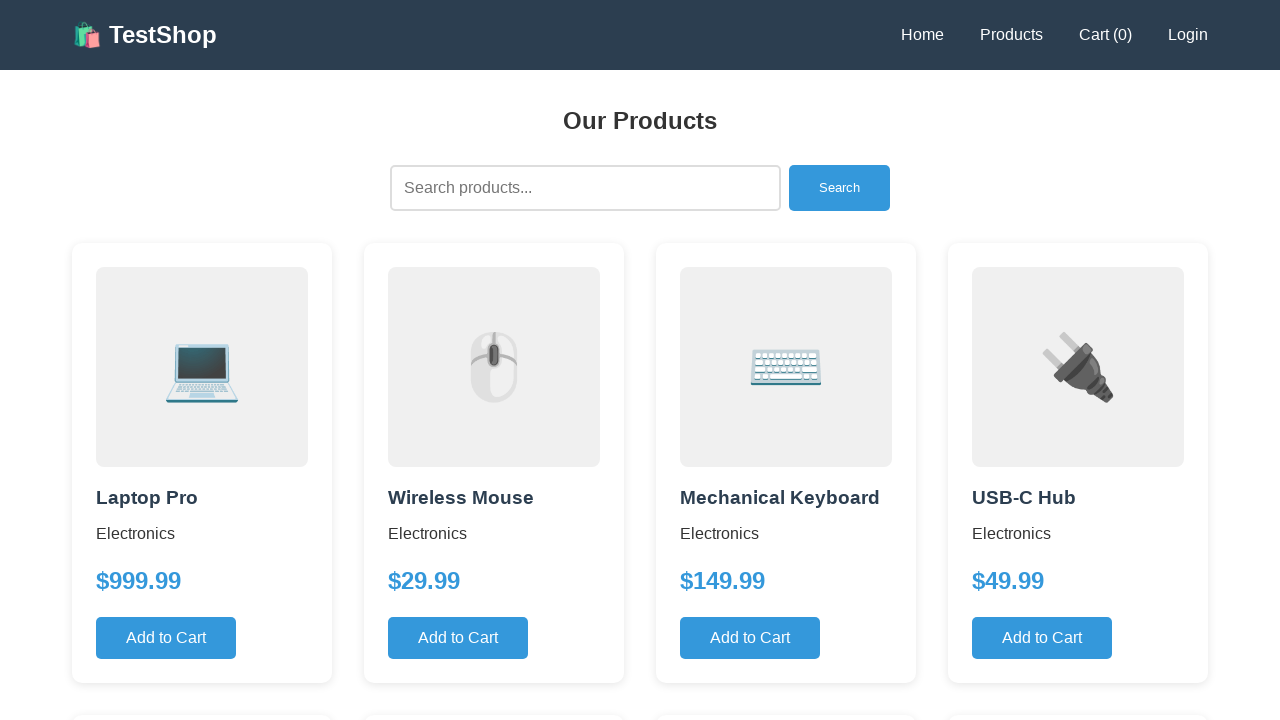

Clicked add to cart button for first product at (166, 638) on .btn-primary >> nth=0
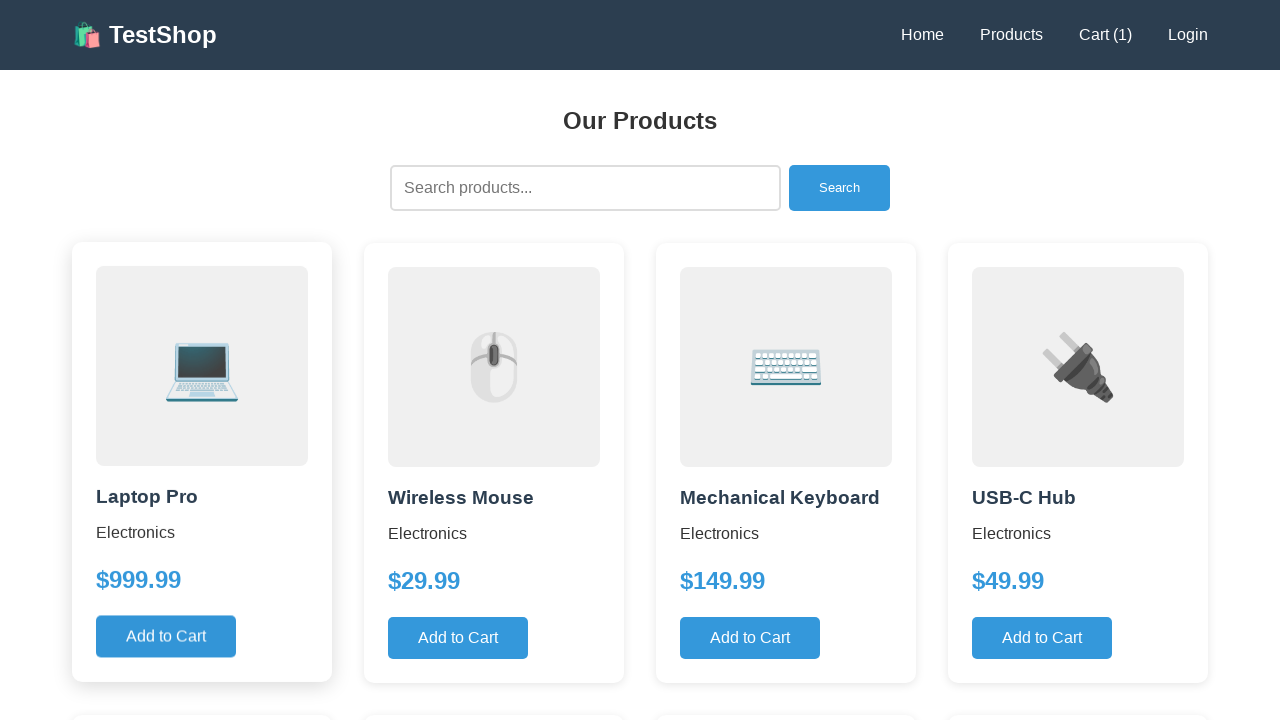

Waited for cart operation to complete
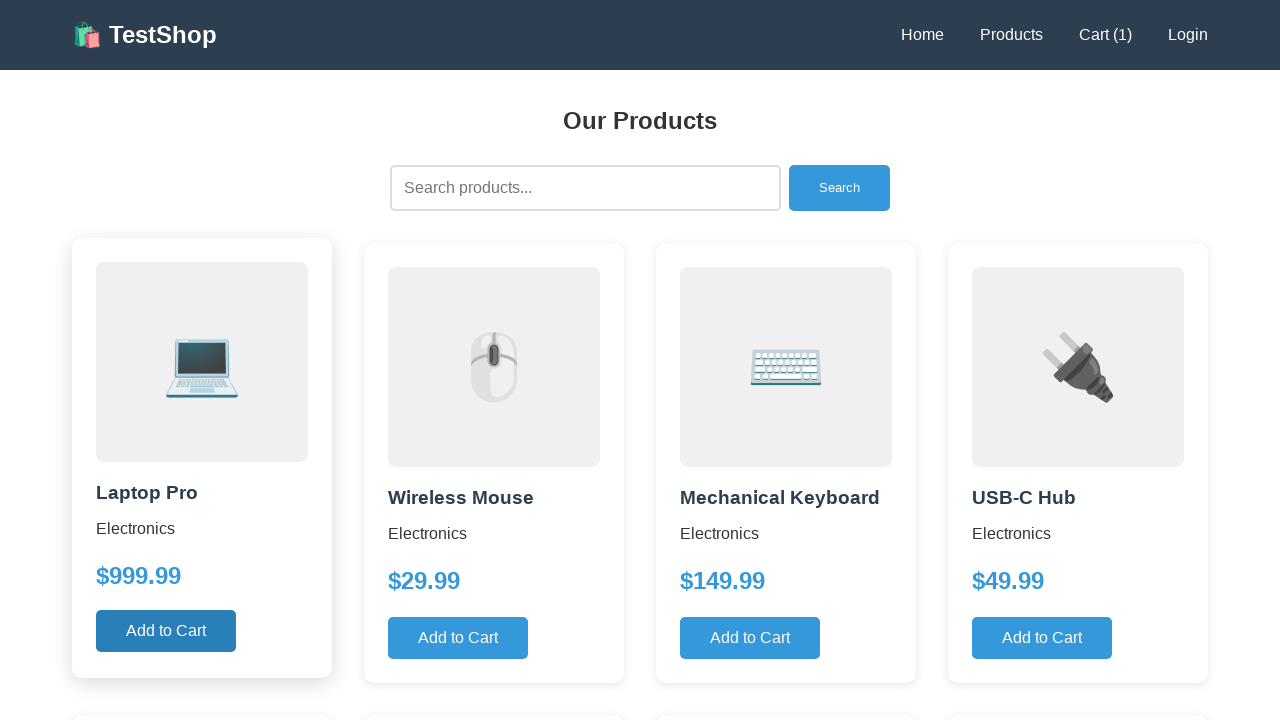

Navigated to cart page
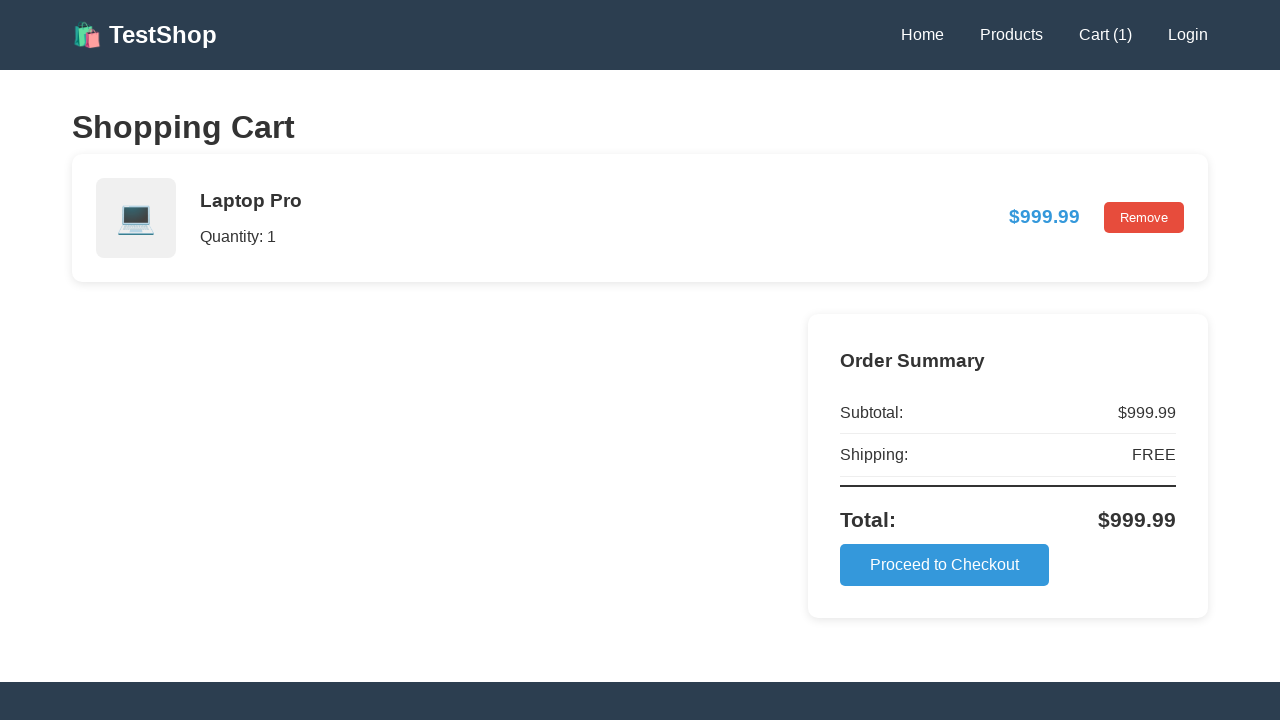

Located cart item elements
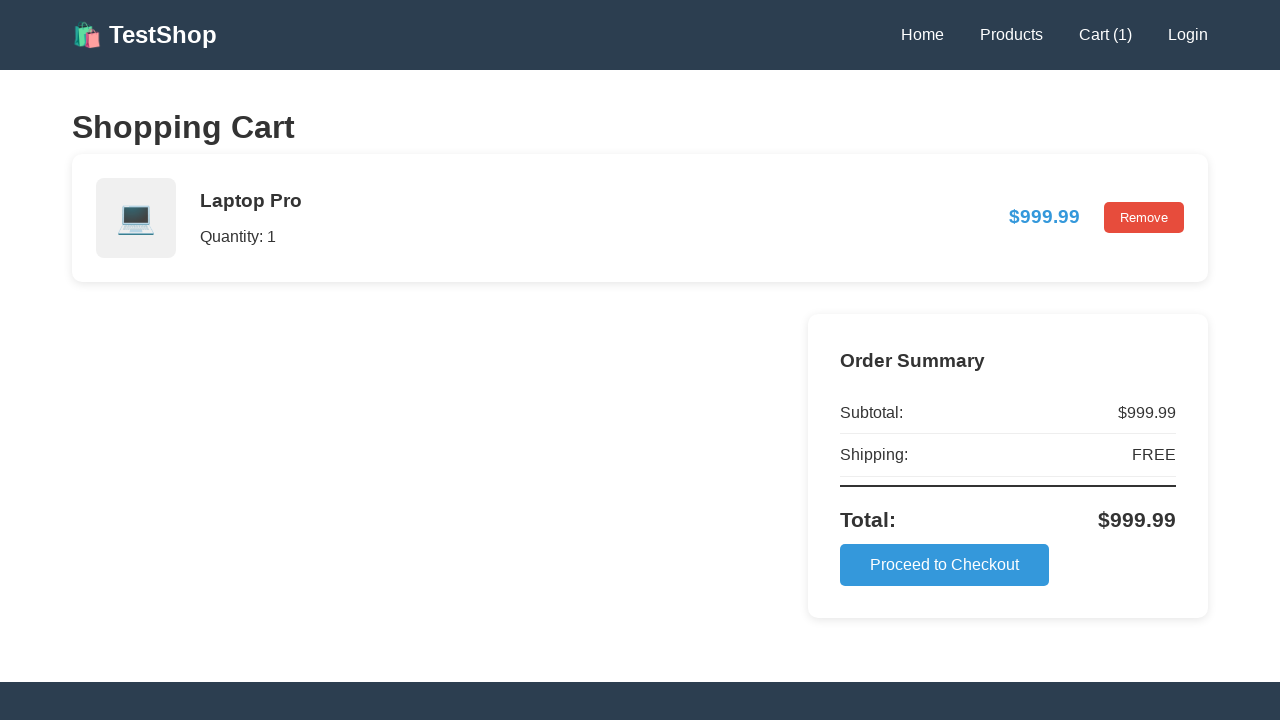

Verified cart contains at least one item
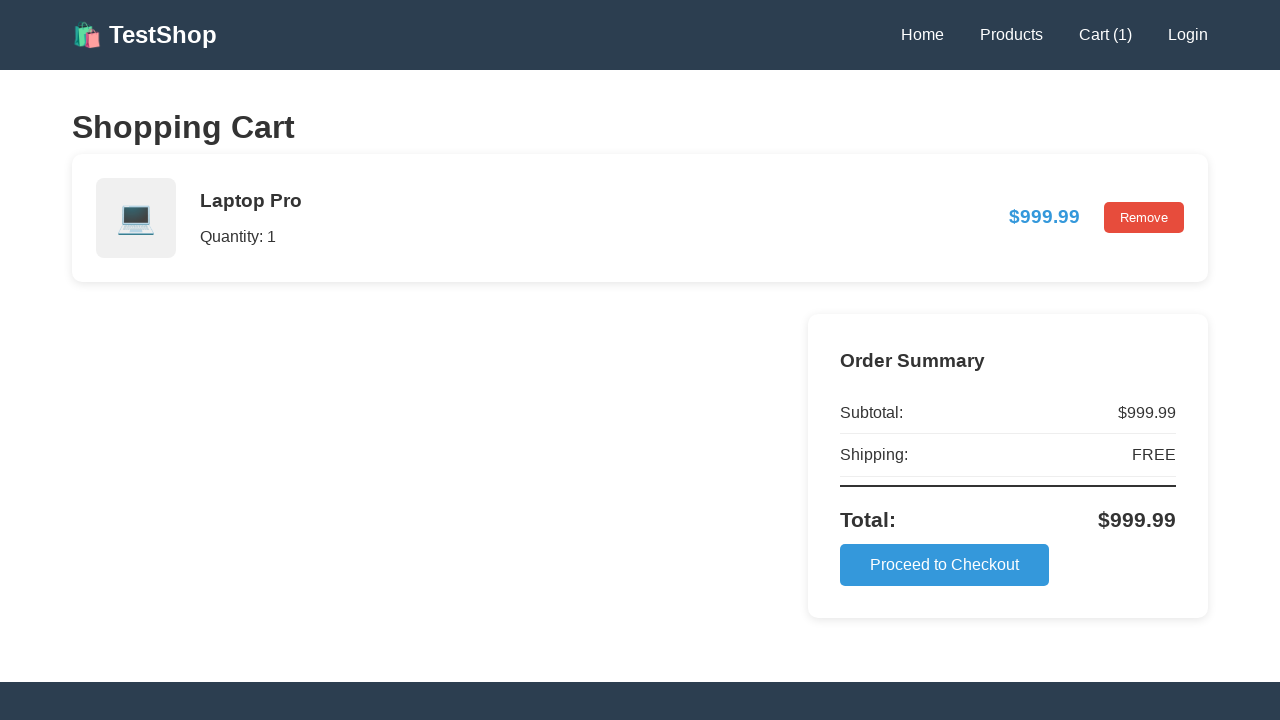

Verified cart summary section is visible
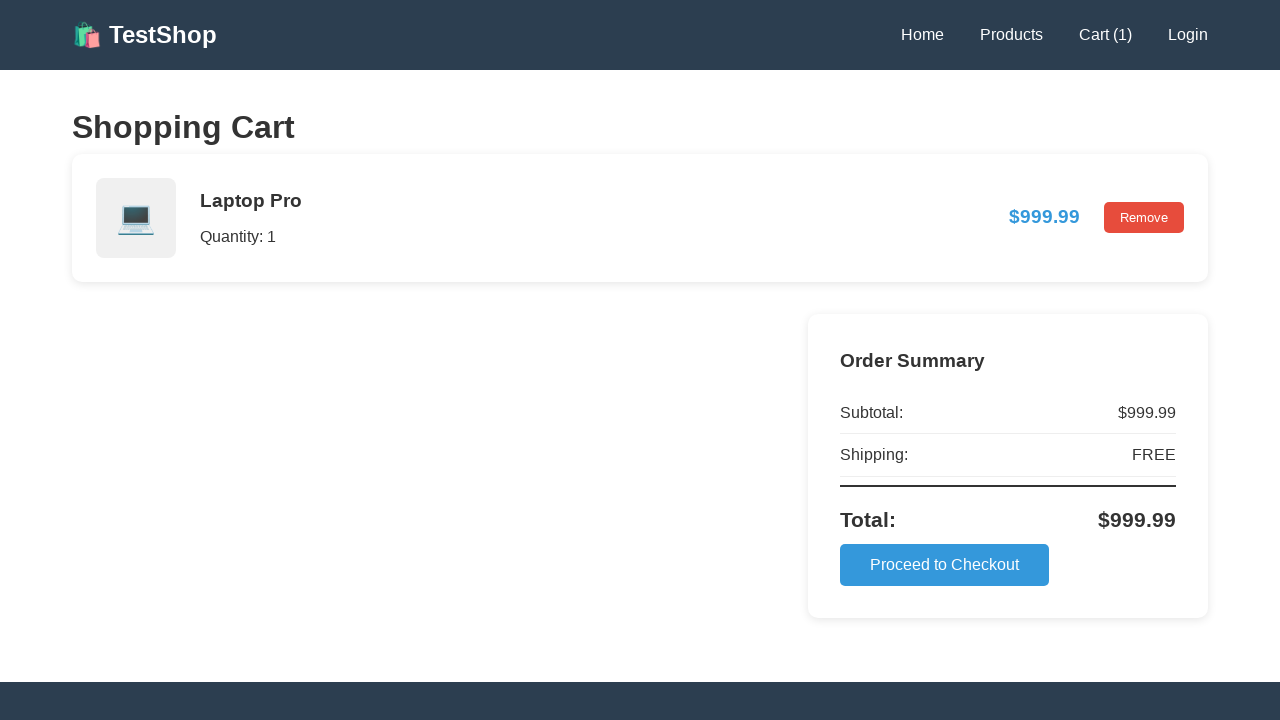

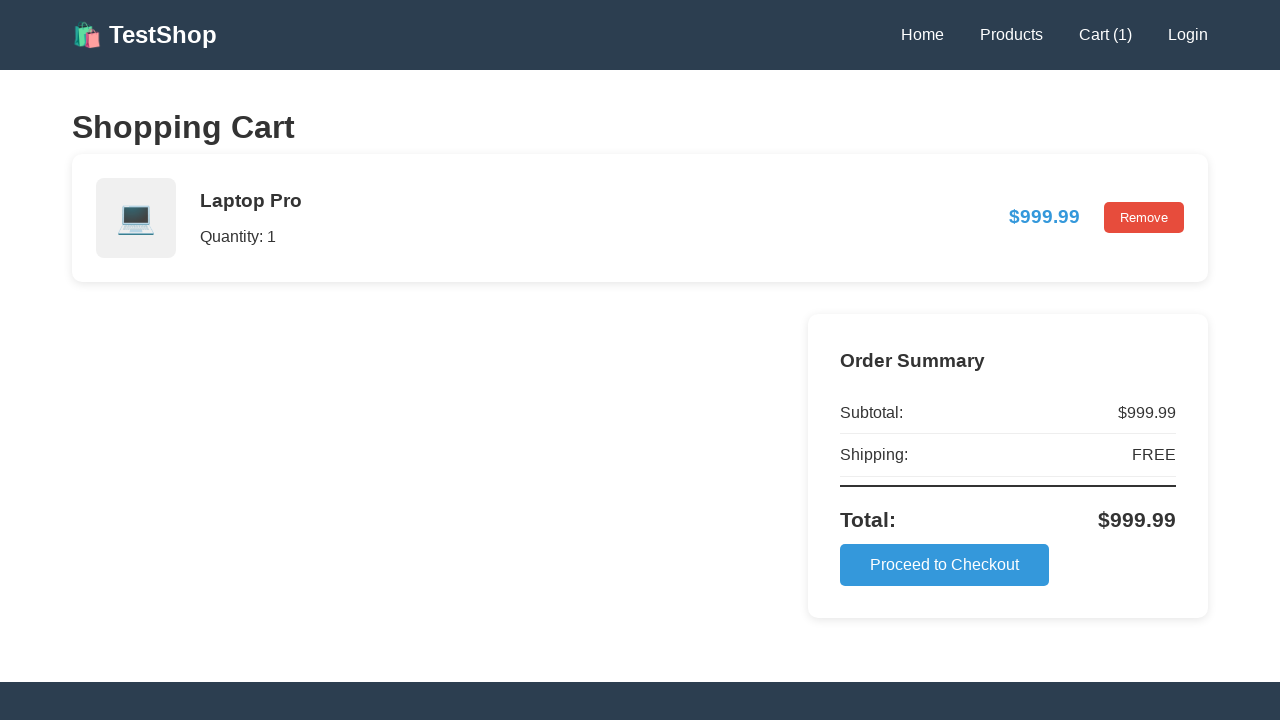